Tests JavaScript confirm dialog functionality in W3Schools Try It editor by clicking the Try it button within an iframe and dismissing the alert

Starting URL: https://www.w3schools.com/js/tryit.asp?filename=tryjs_confirm

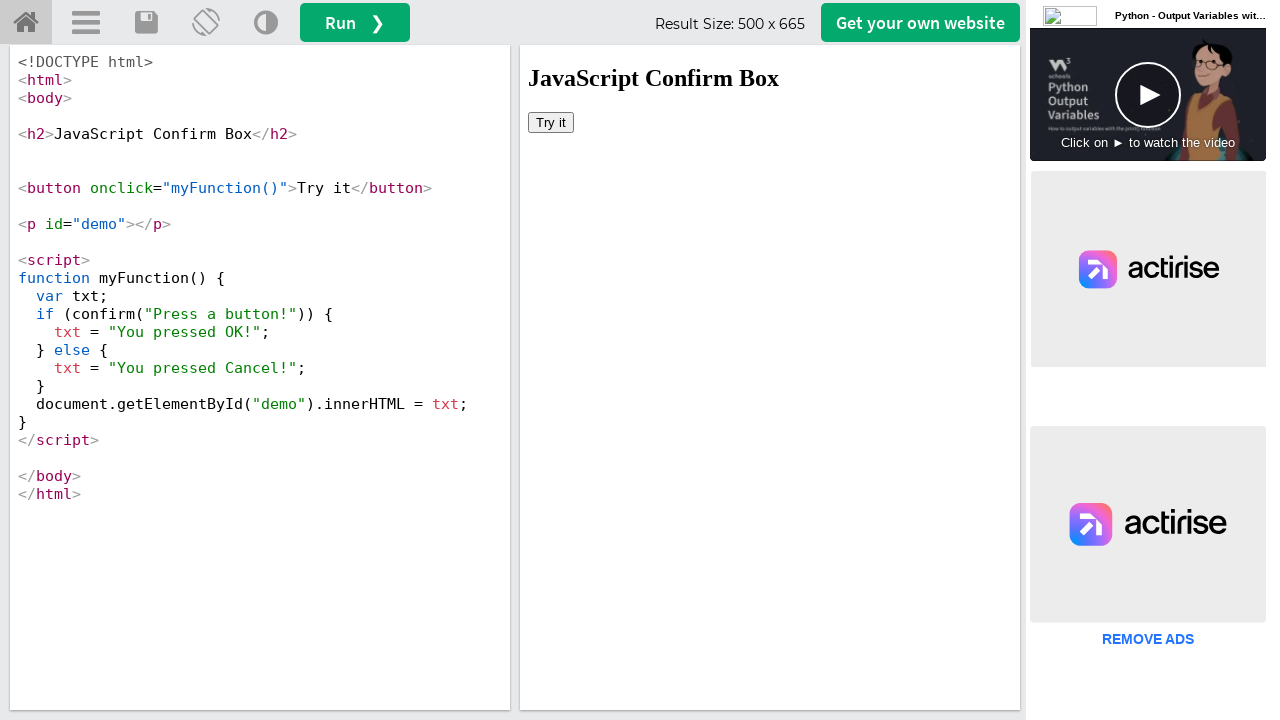

Located iframe containing W3Schools Try it editor
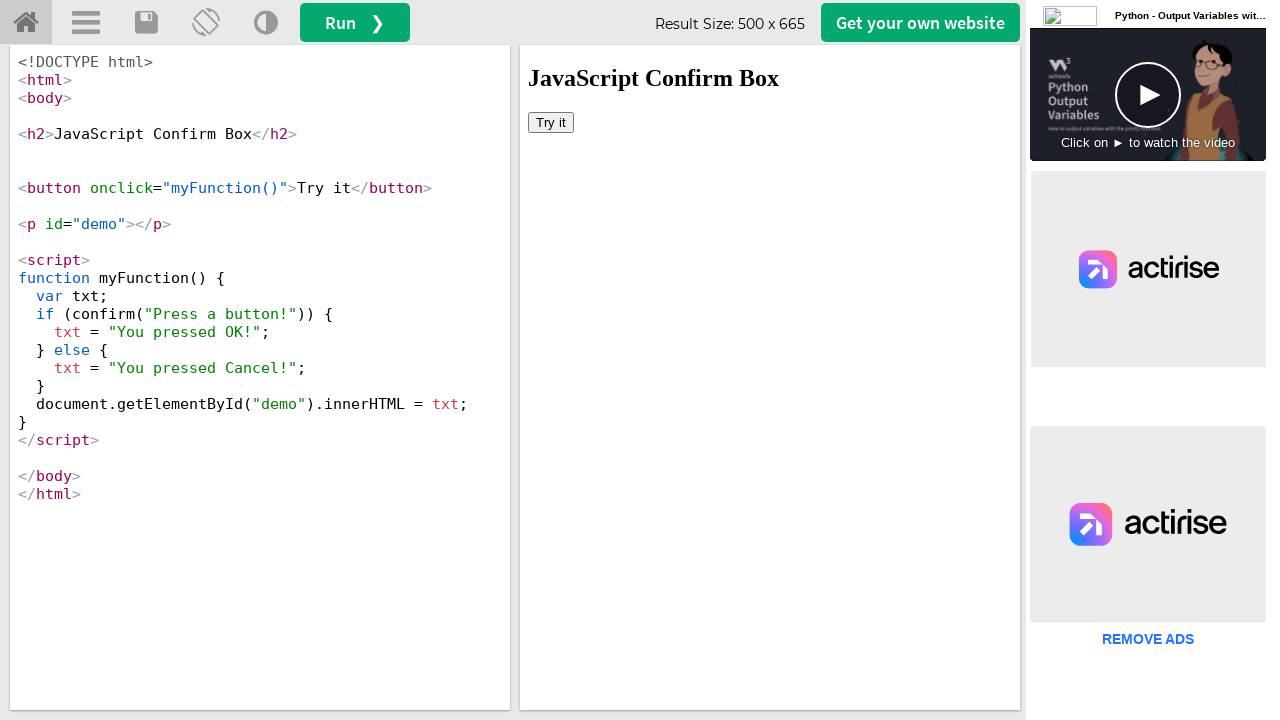

Clicked the 'Try it' button in the iframe at (551, 122) on xpath=//div[@id='iframewrapper']/iframe >> internal:control=enter-frame >> xpath
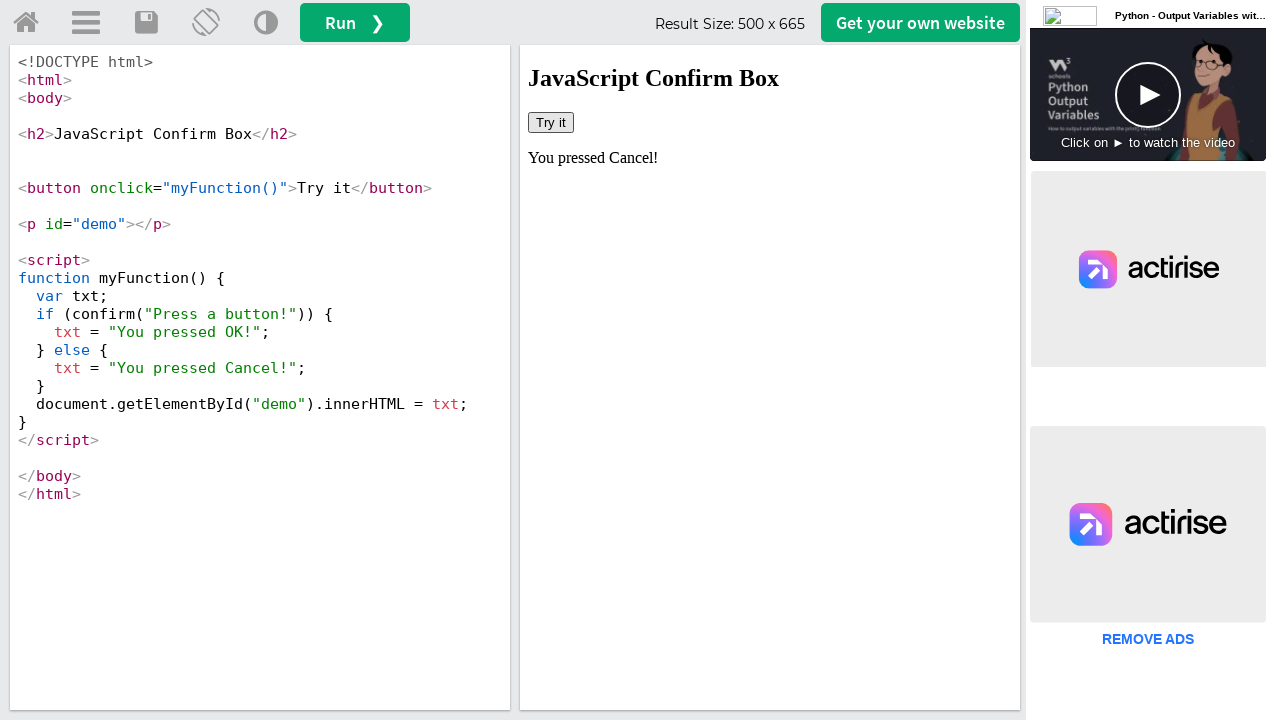

Set up dialog handler to dismiss confirm dialog
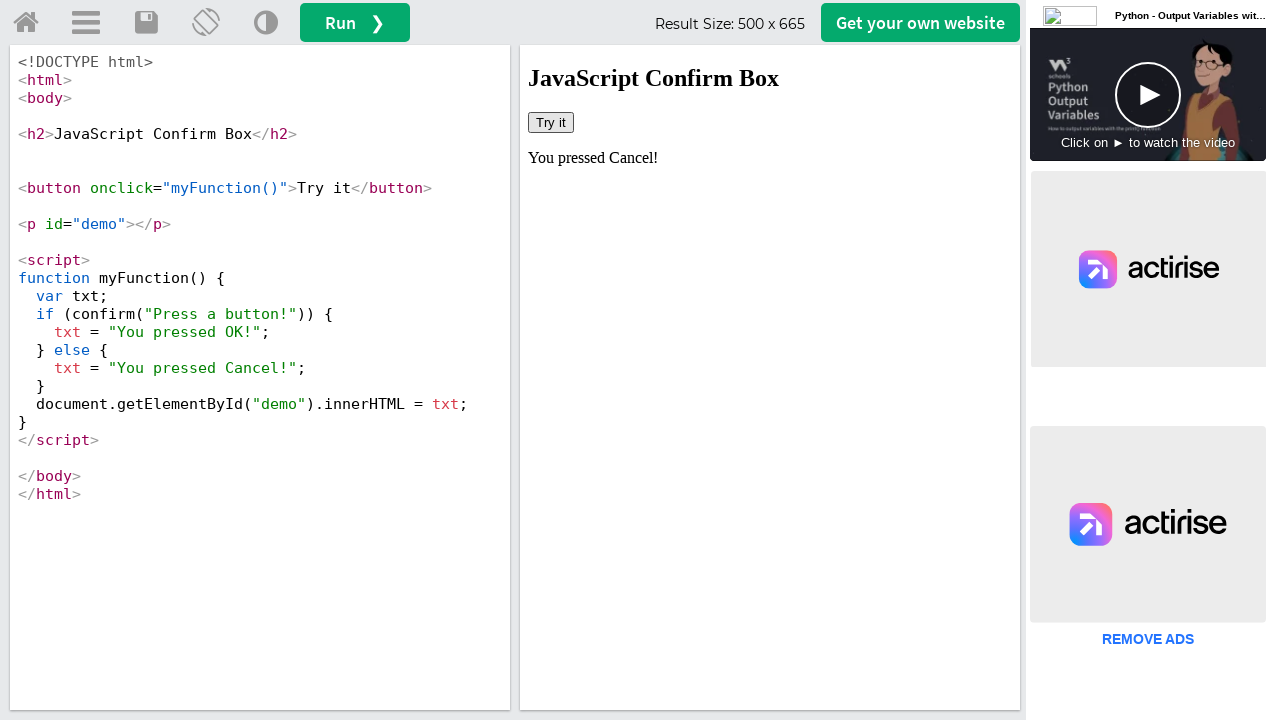

Retrieved result text from demo element
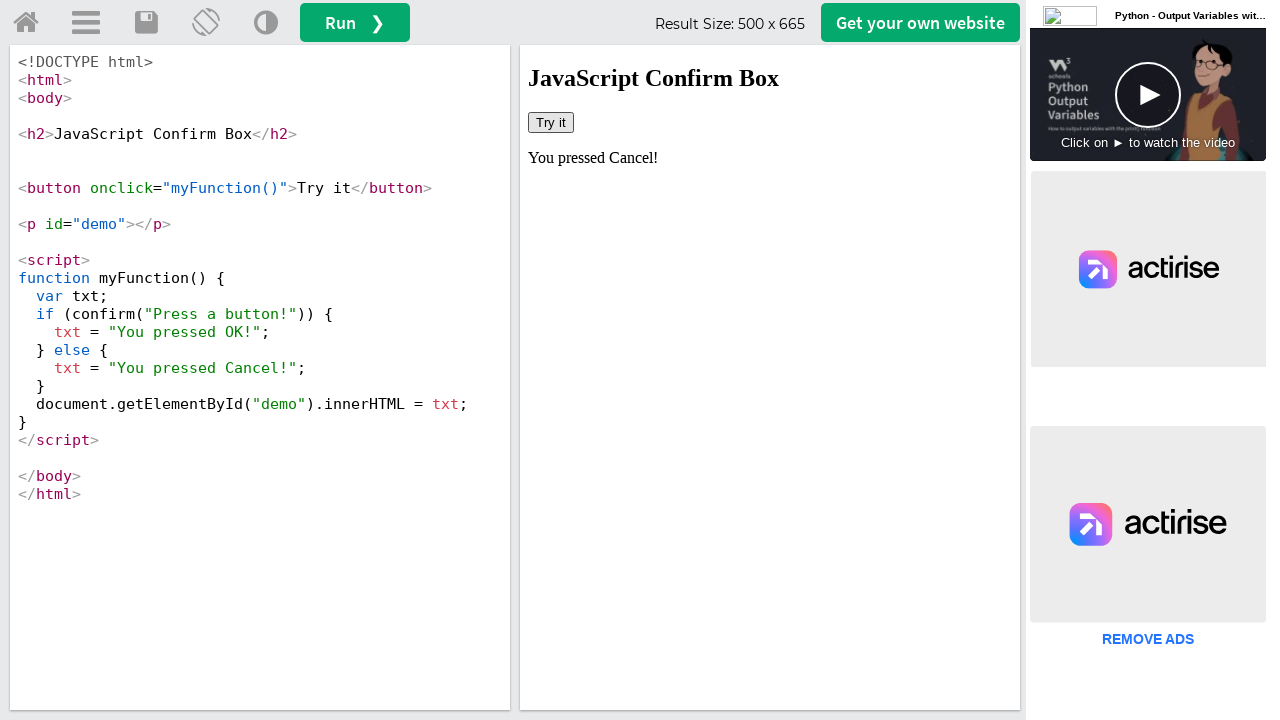

Confirmed Cancel button was pressed - confirm dialog was dismissed successfully
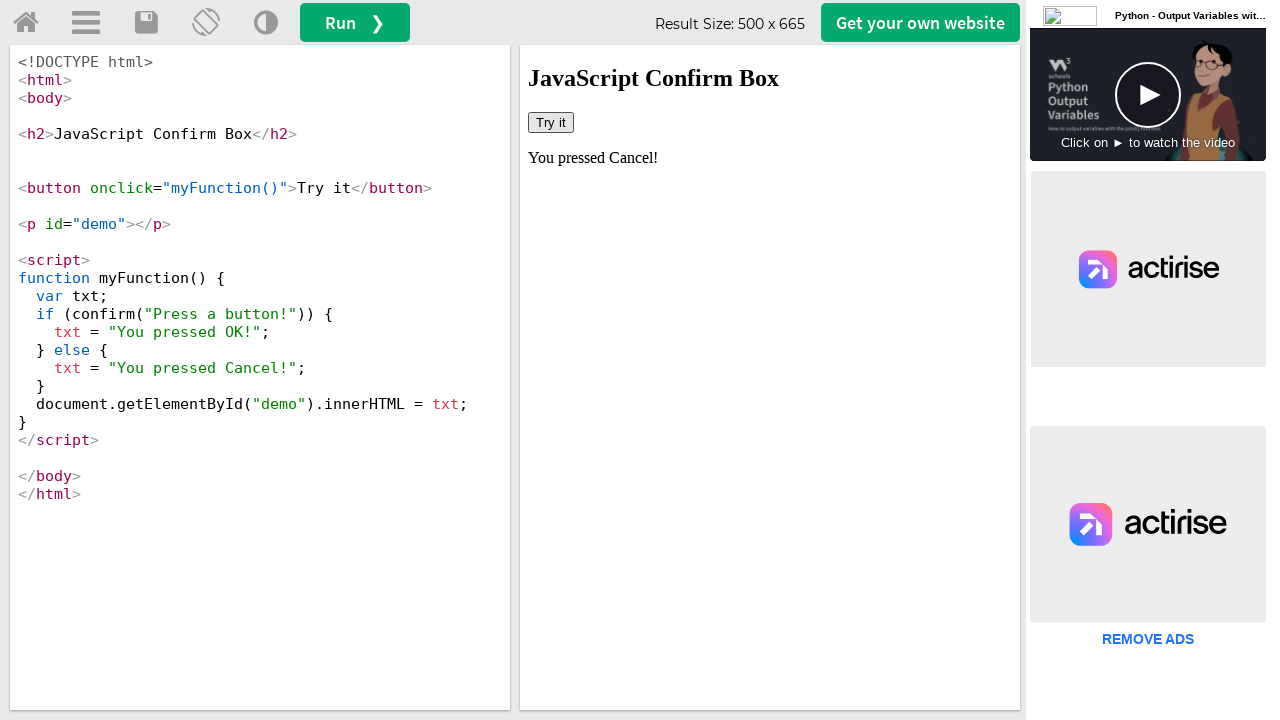

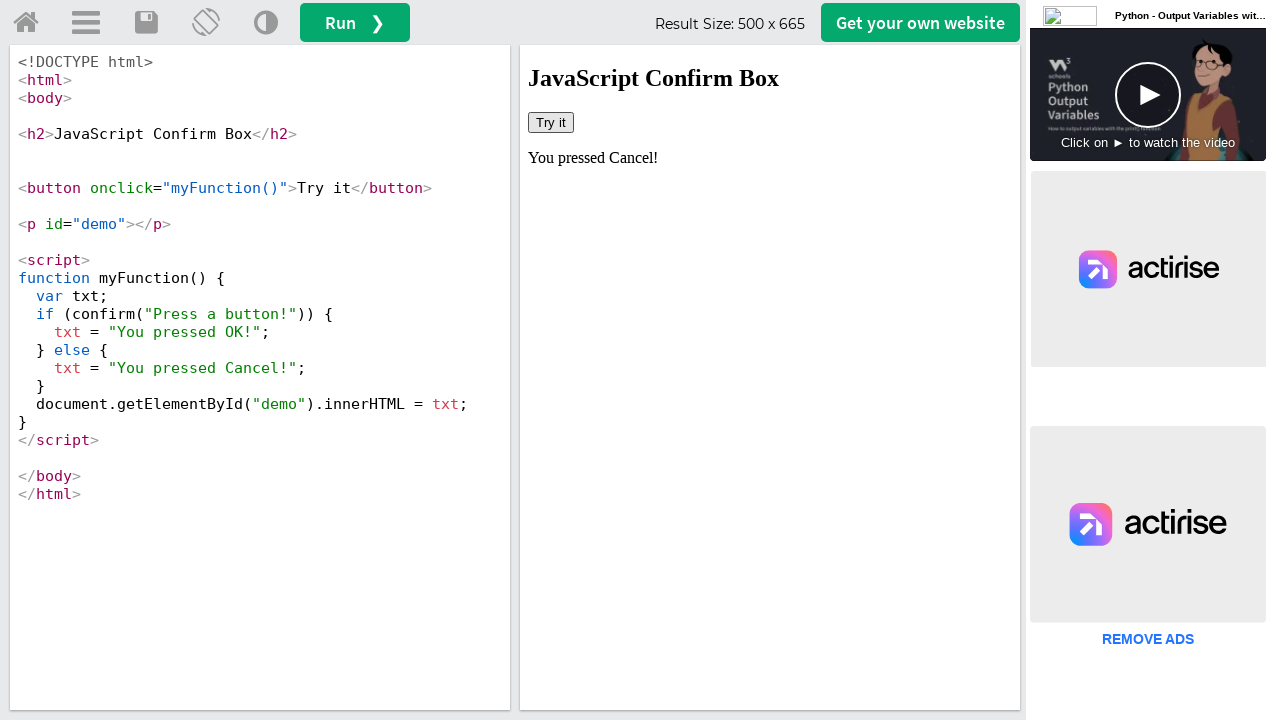